Navigates to Flipkart website and executes a JavaScript console.log statement to verify JavaScript execution capability

Starting URL: https://www.flipkart.com

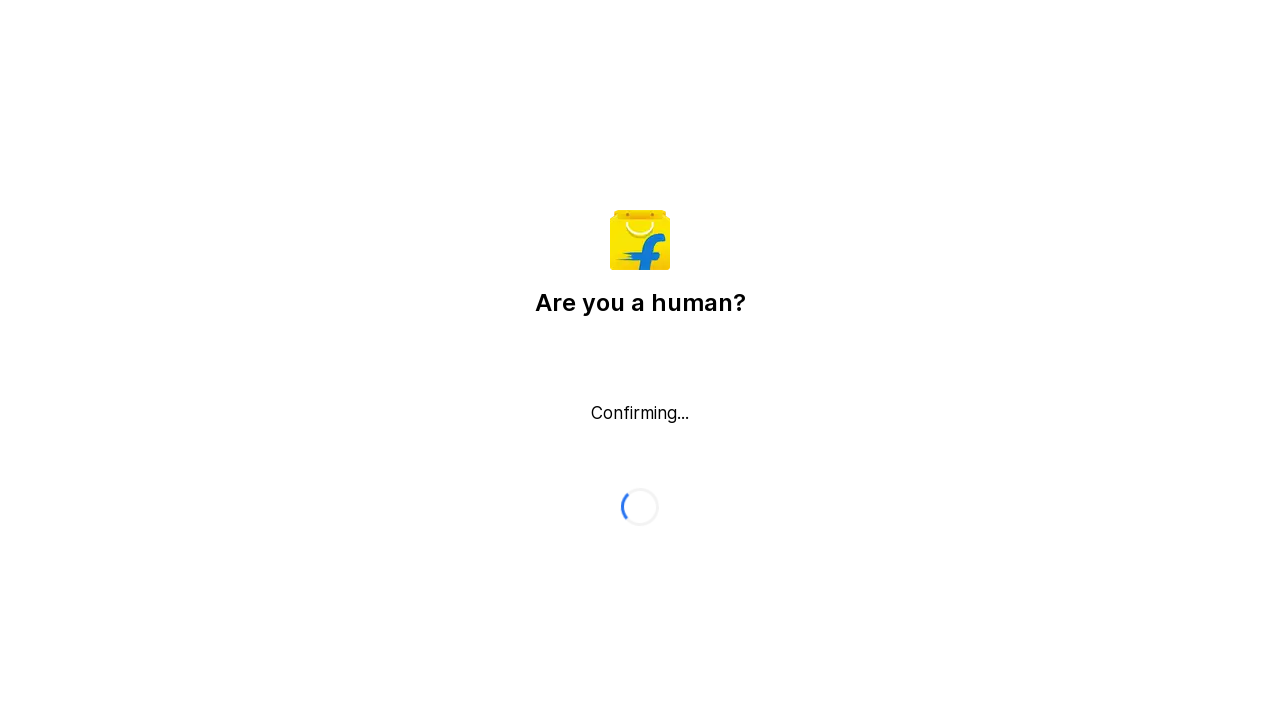

Waited for page to load - domcontentloaded state reached
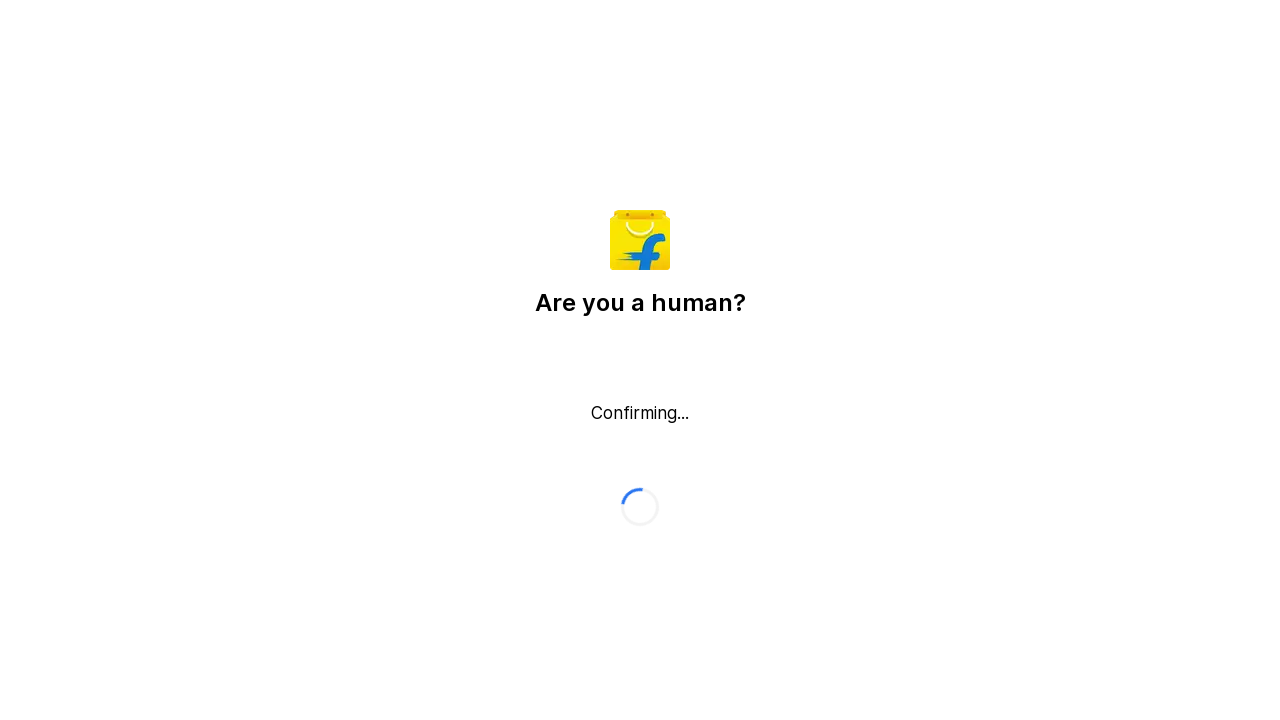

Executed JavaScript console.log statement to verify JavaScript execution capability
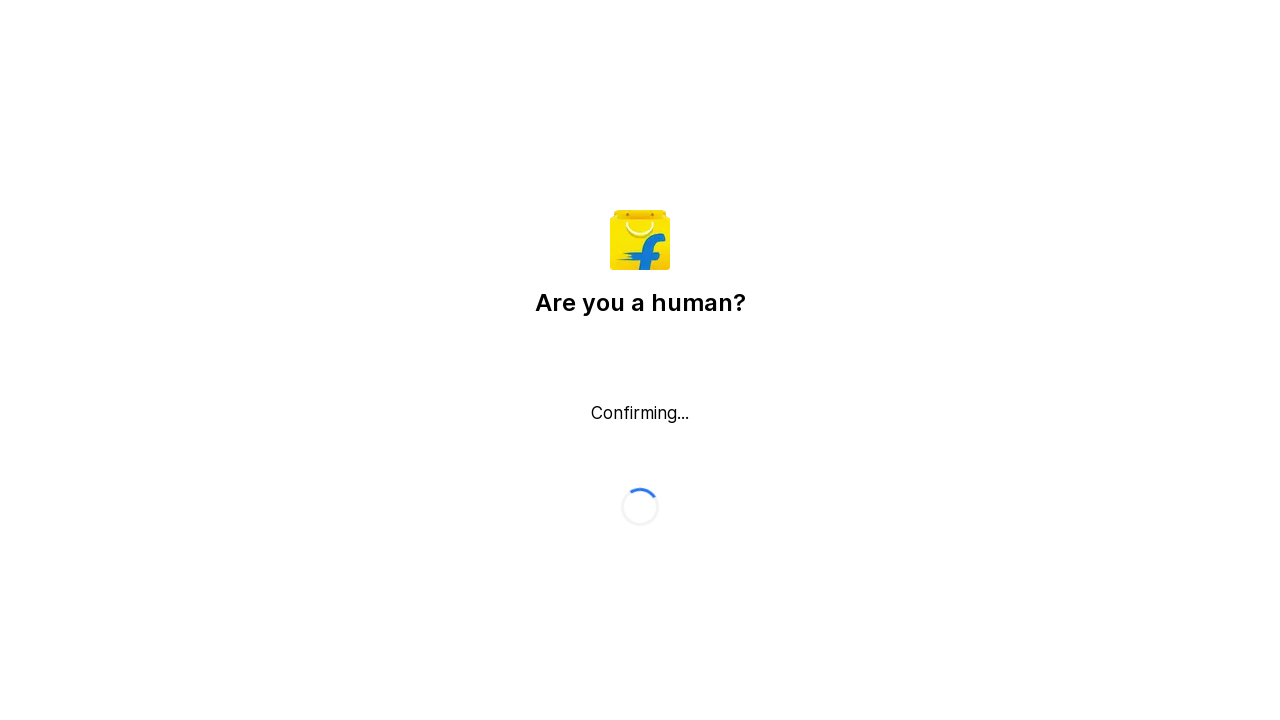

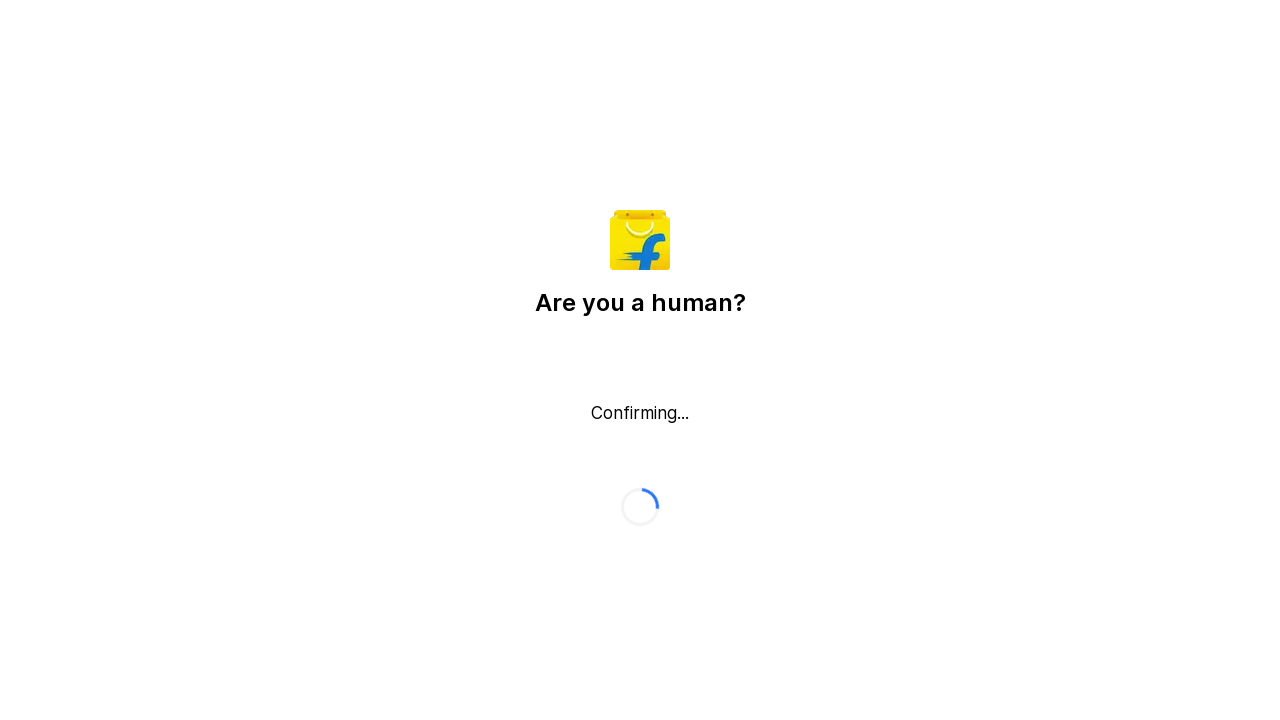